Tests file upload functionality by uploading a file and submitting the form on the Heroku test application

Starting URL: https://the-internet.herokuapp.com/upload

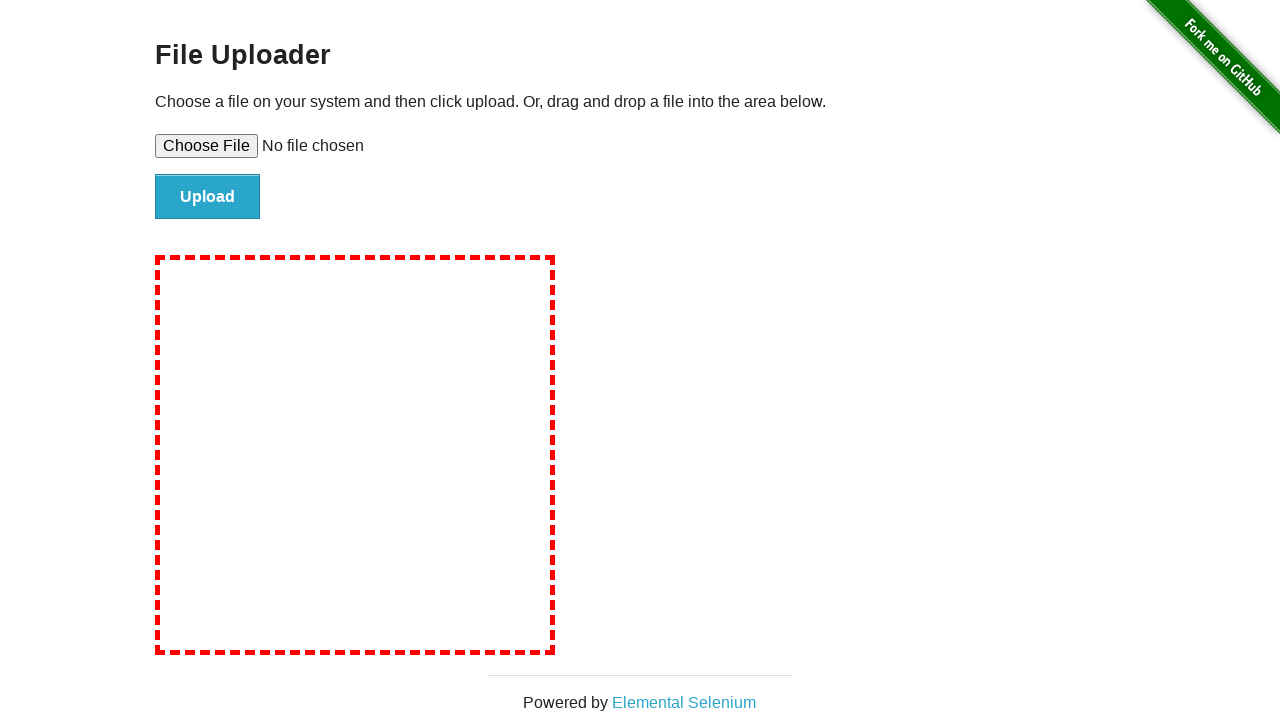

Created temporary test file for upload
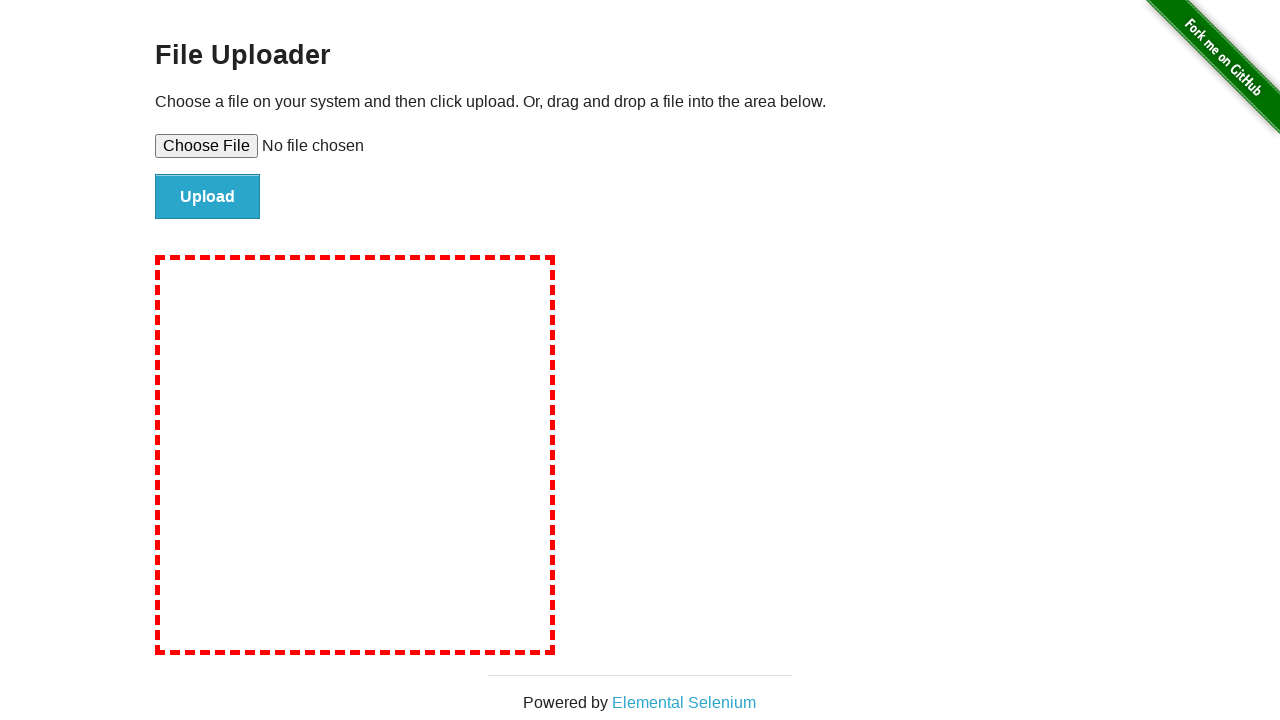

Selected test file for upload
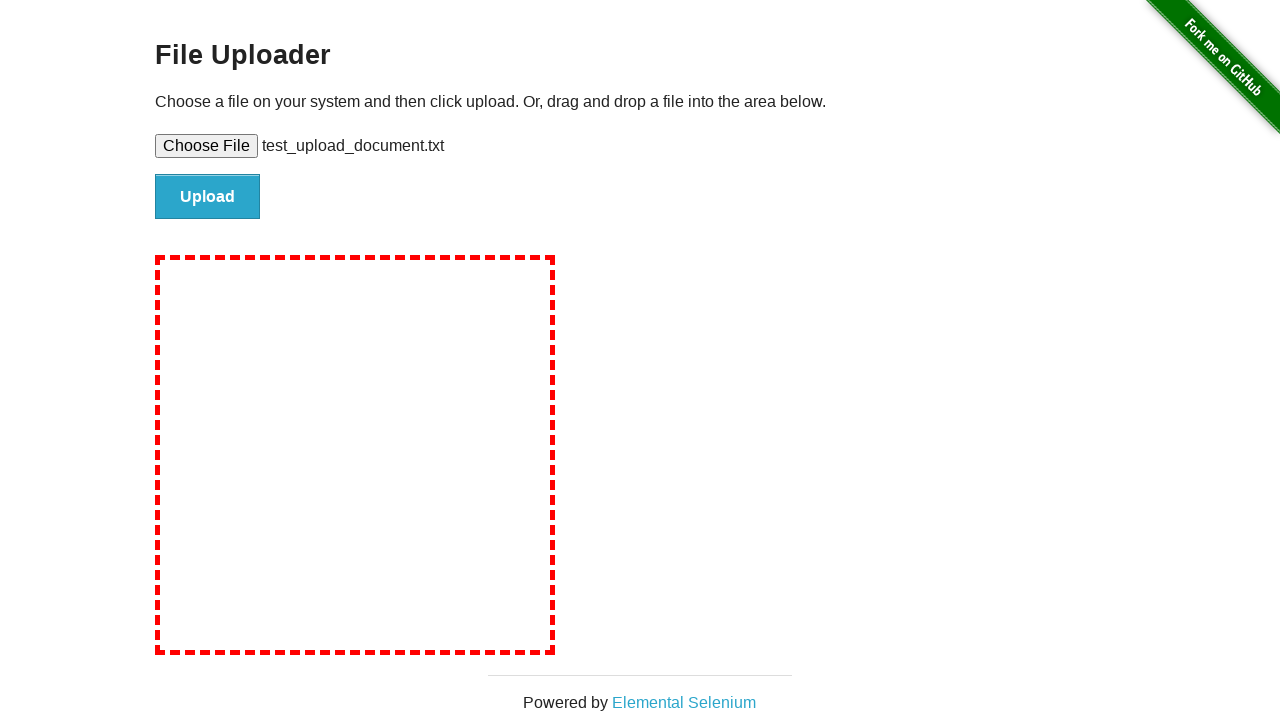

Clicked file submit button to upload the file at (208, 197) on #file-submit
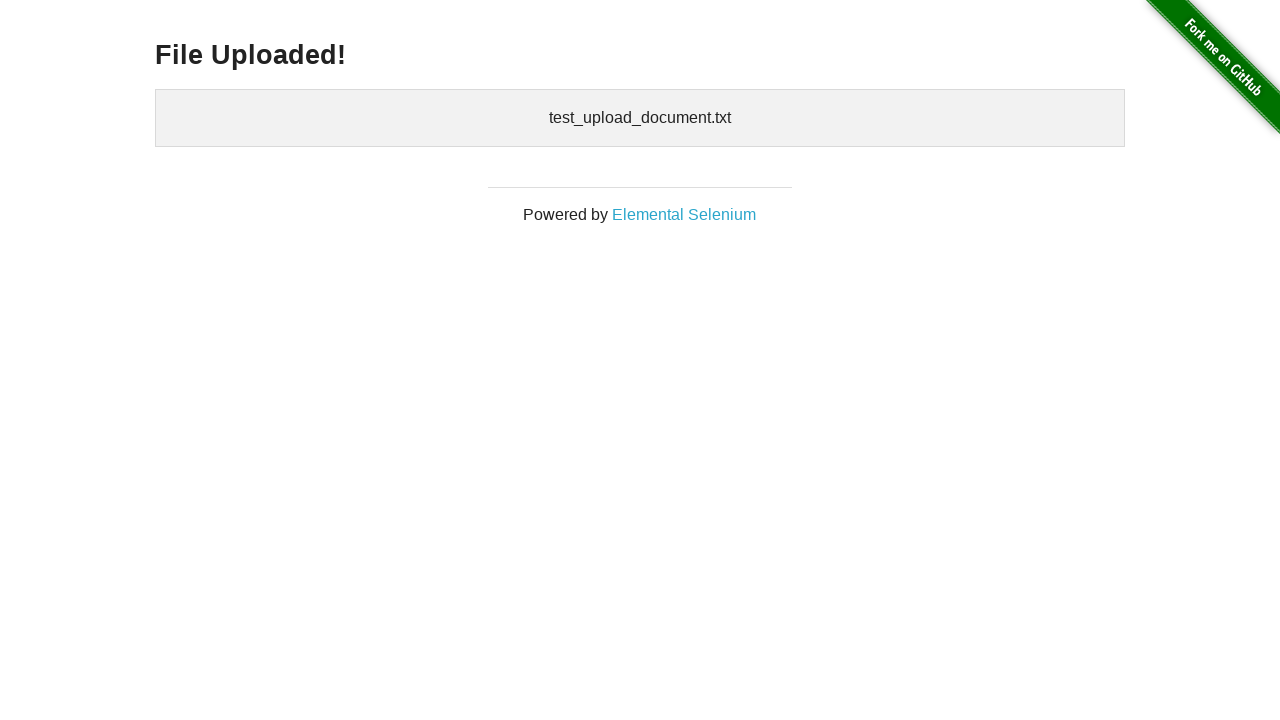

Upload confirmation page loaded with uploaded files section
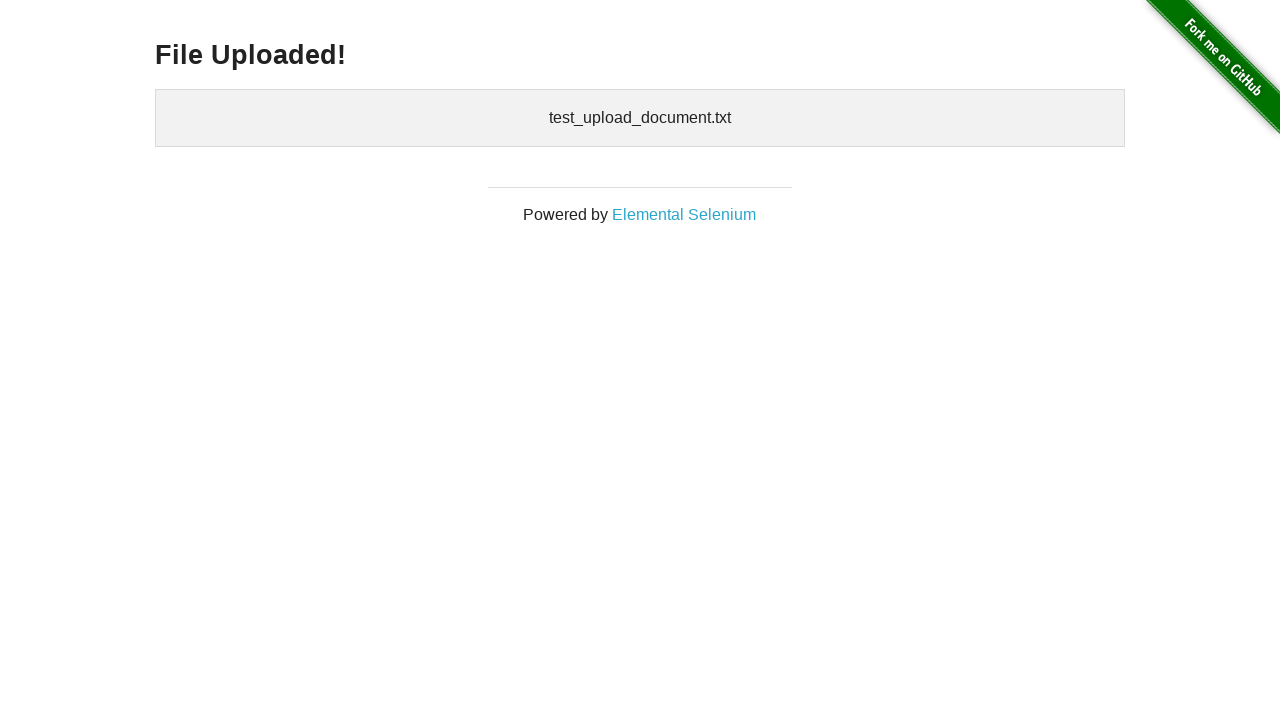

Cleaned up temporary test file
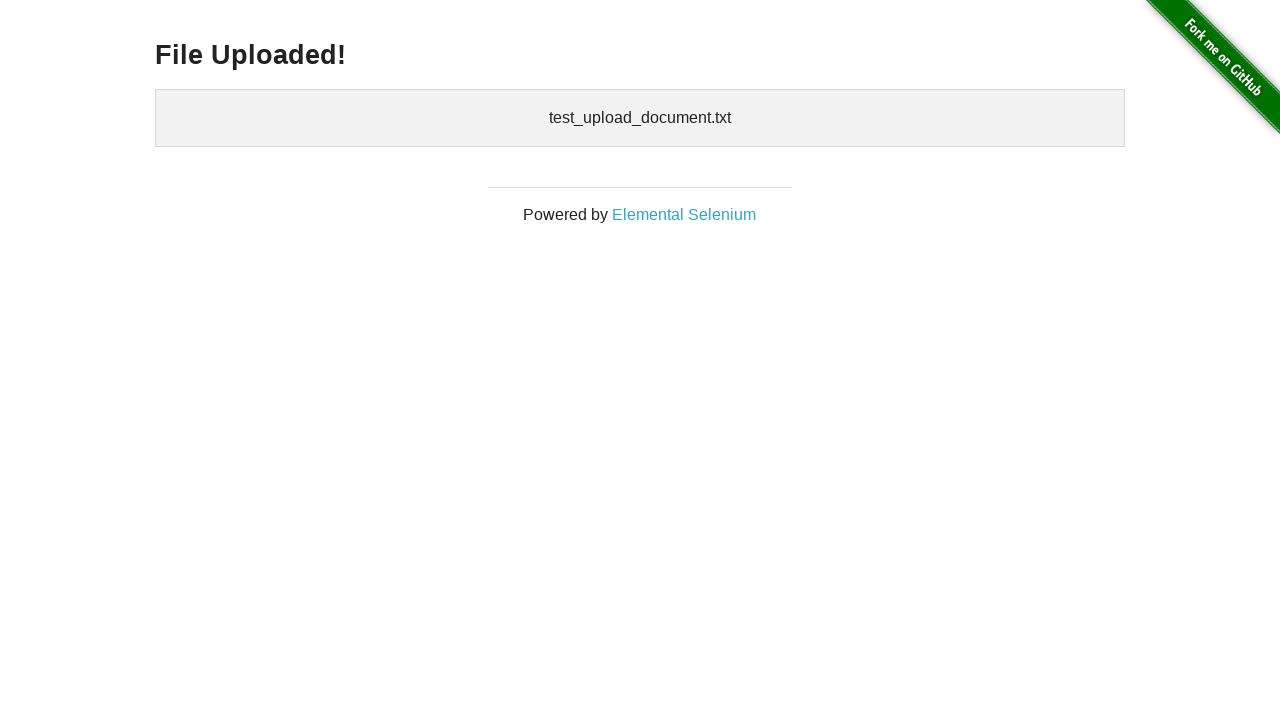

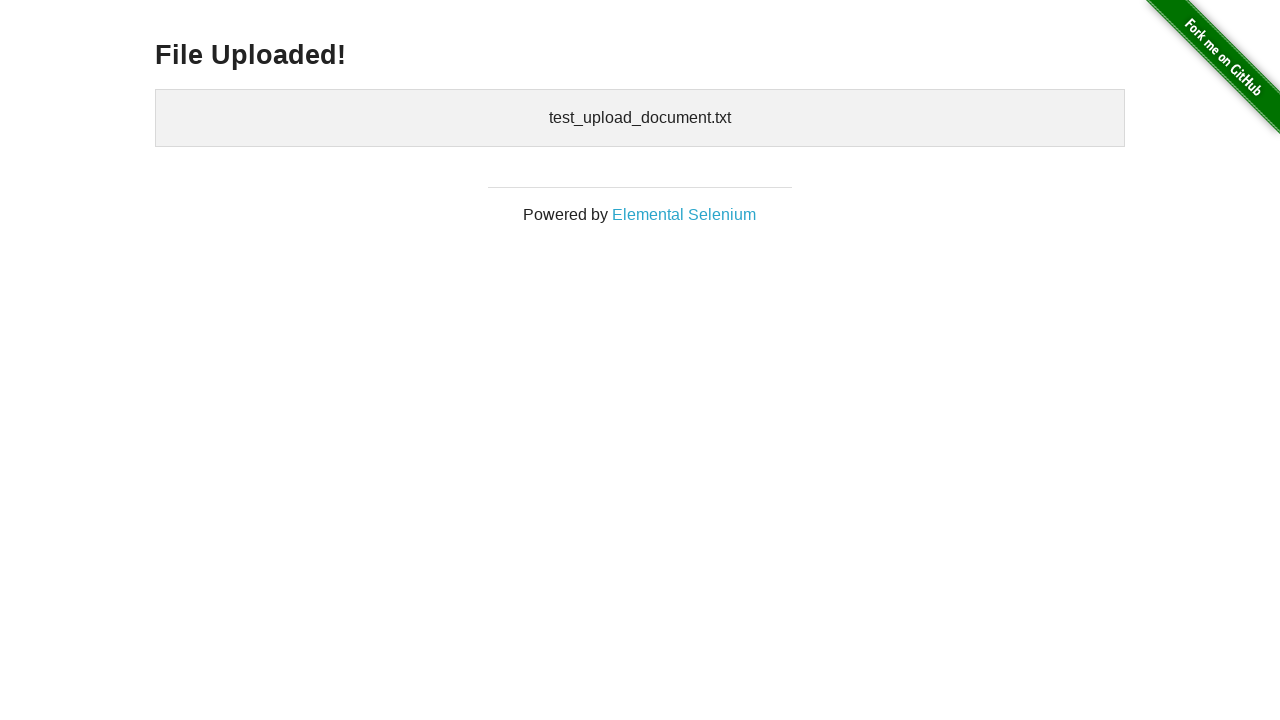